Tests JavaScript prompt dialog by clicking a button, entering text in the prompt, and verifying the entered text is displayed on the page

Starting URL: https://www.lambdatest.com/selenium-playground/javascript-alert-box-demo

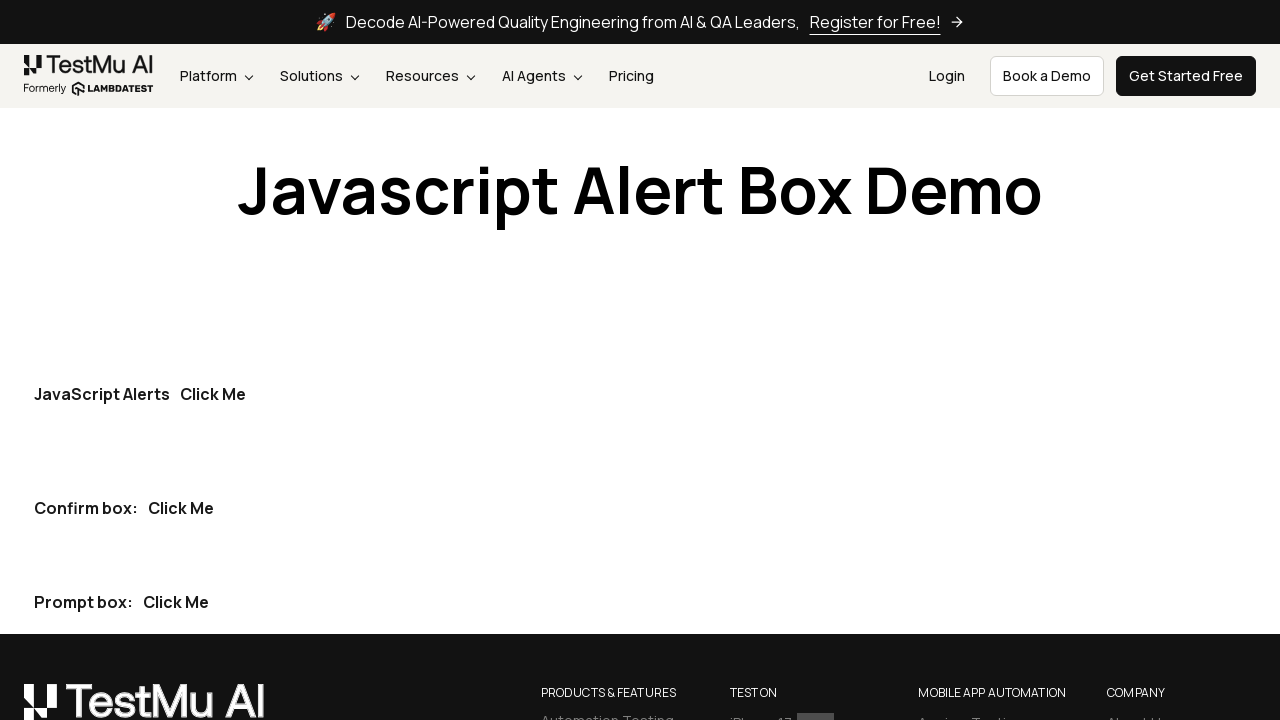

Set up dialog handler to accept prompt with text 'JohnDoe2024'
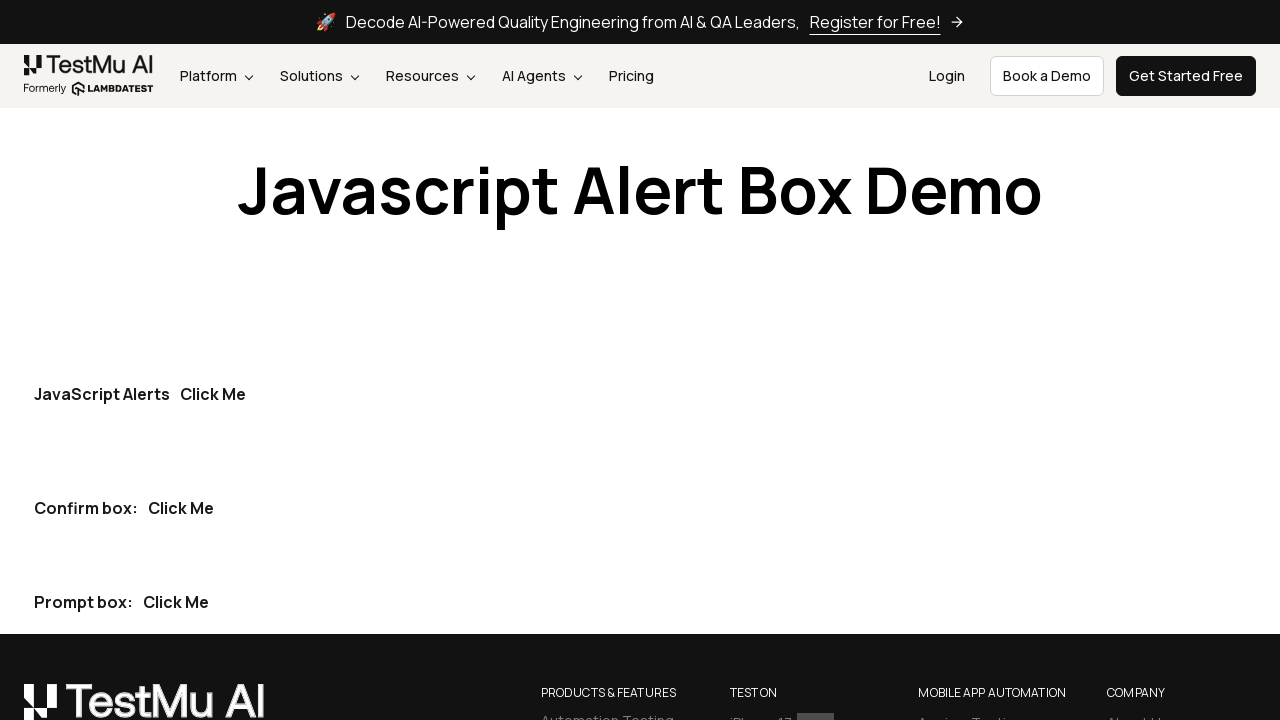

Waited 1500ms before clicking button
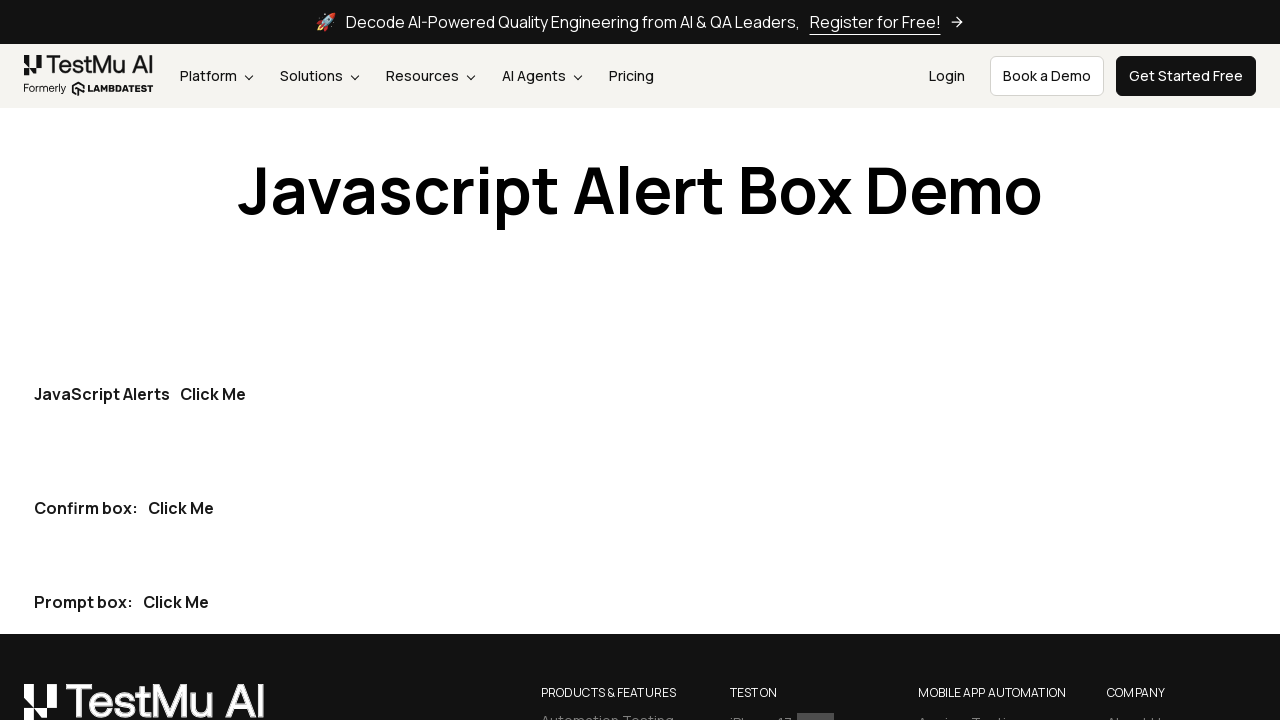

Clicked the third 'Click Me' button to trigger prompt dialog at (176, 602) on internal:role=button[name="Click Me"i] >> nth=2
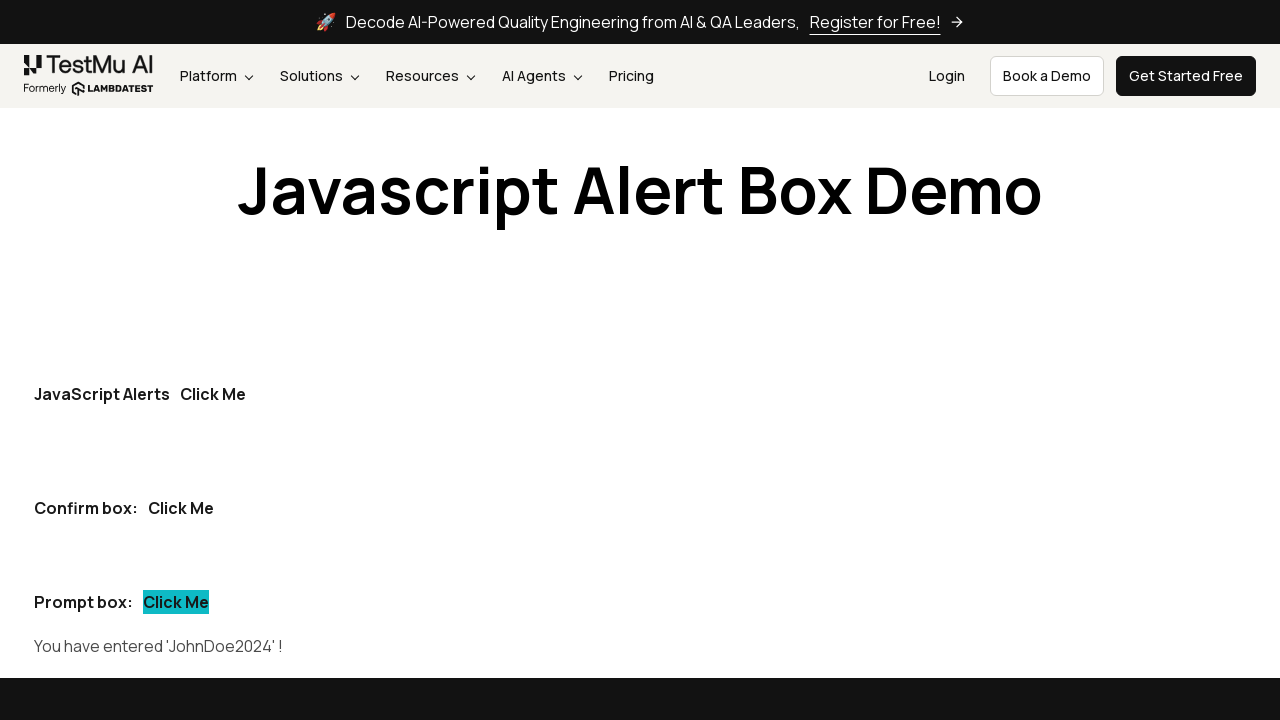

Waited for prompt result element to appear
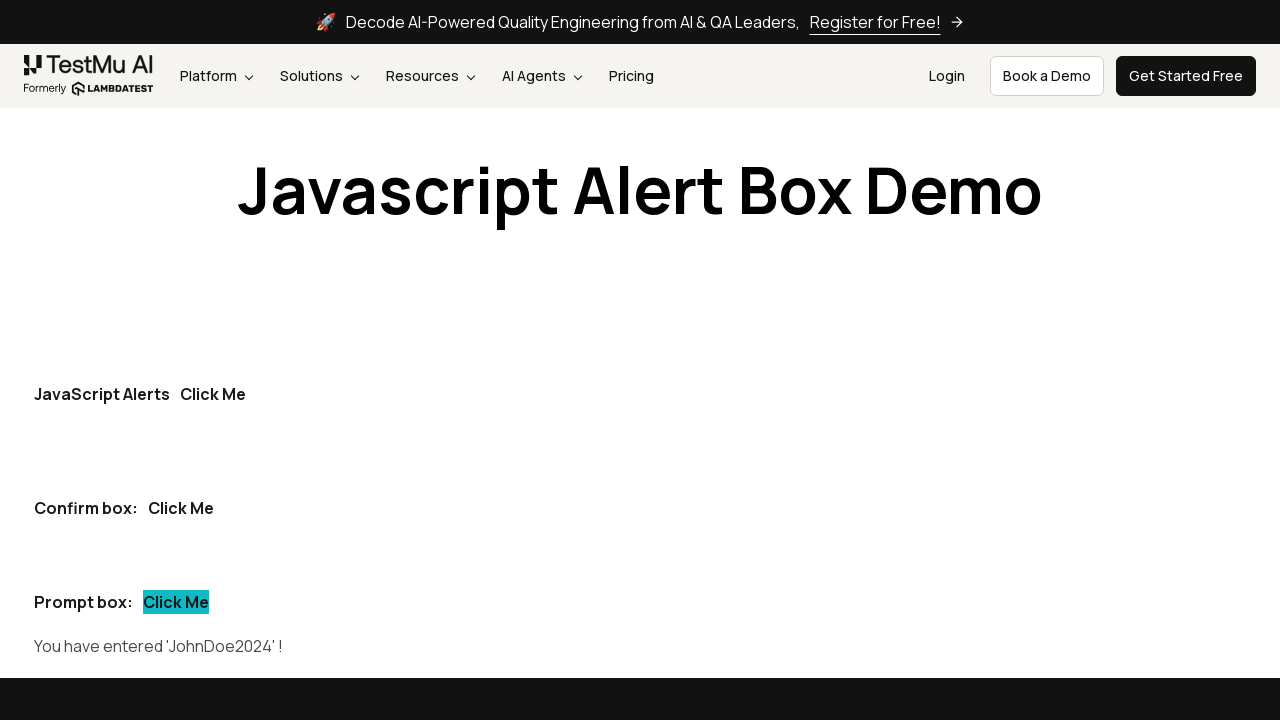

Retrieved prompt result text: 'You have entered 'JohnDoe2024' !'
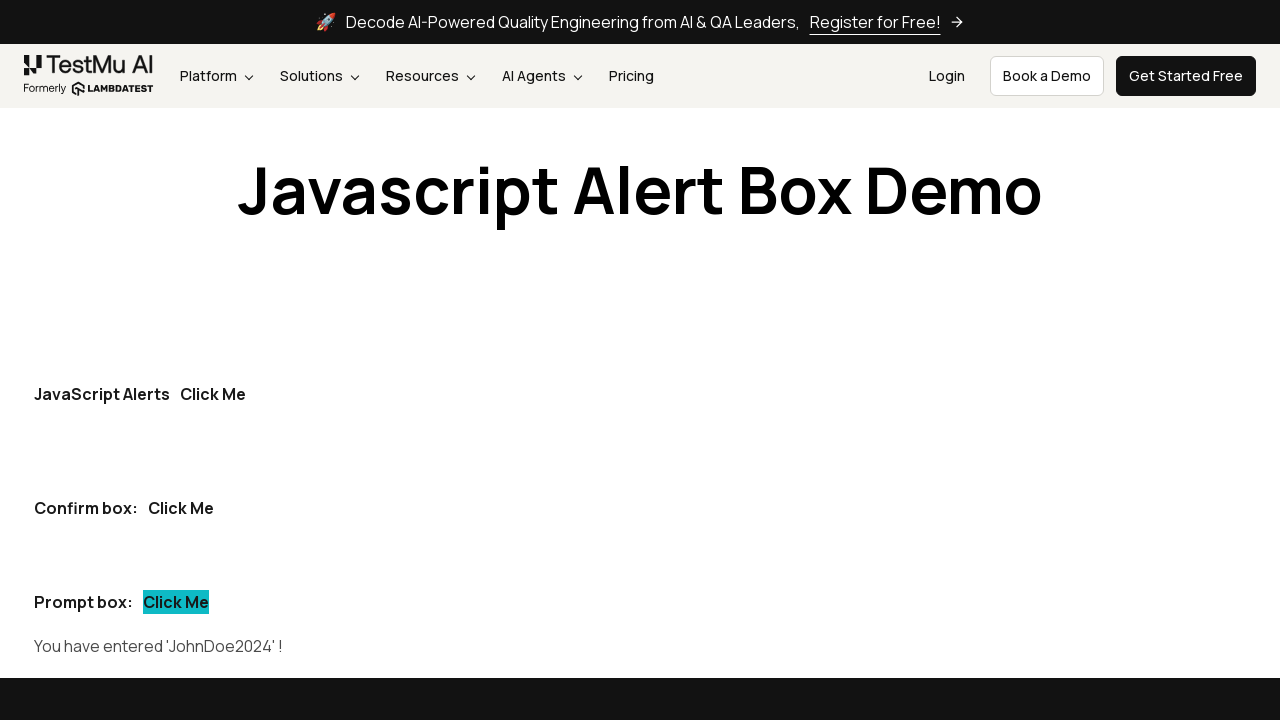

Printed the result text to console
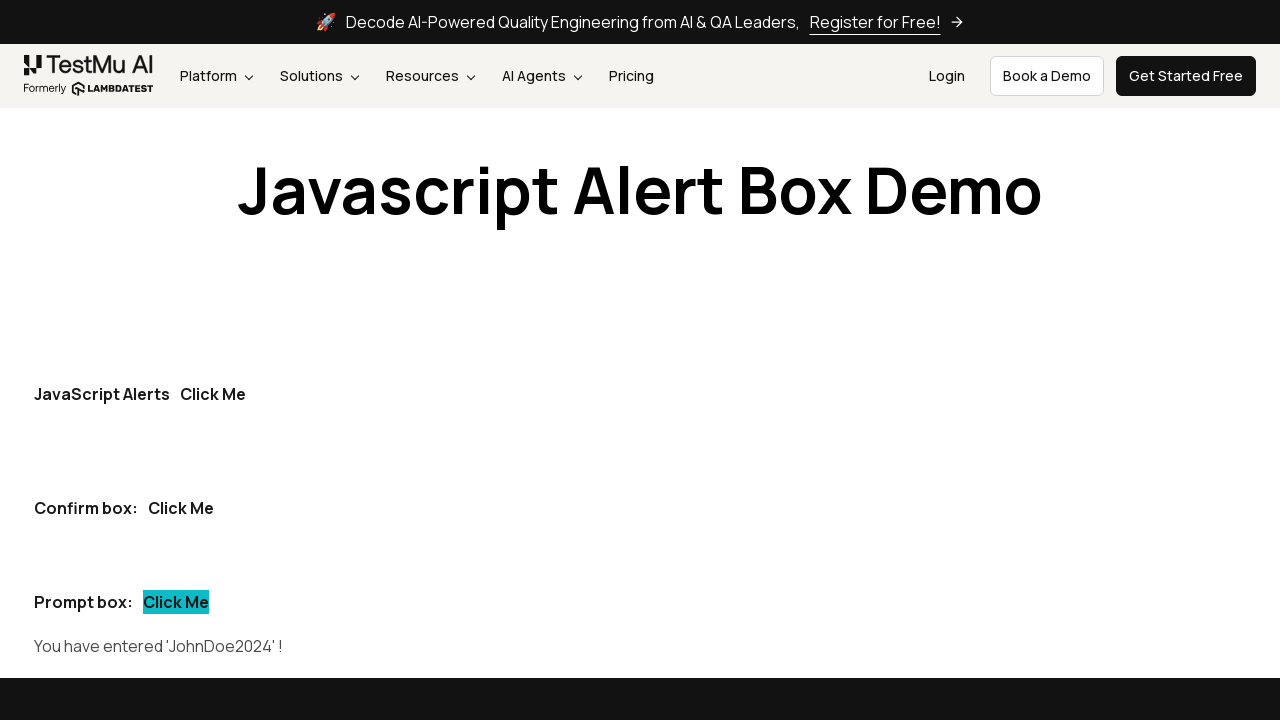

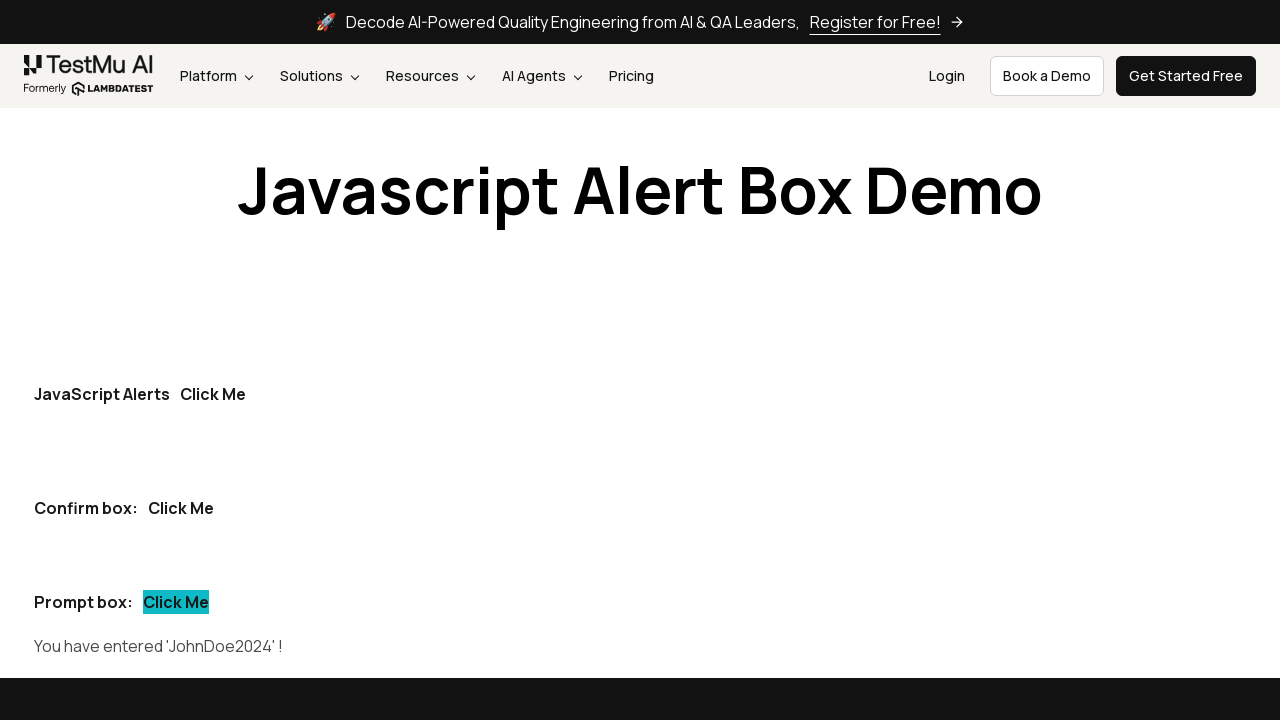